Solves a math problem by reading two numbers, calculating their sum, and selecting the result from a dropdown menu

Starting URL: https://suninjuly.github.io/selects1.html

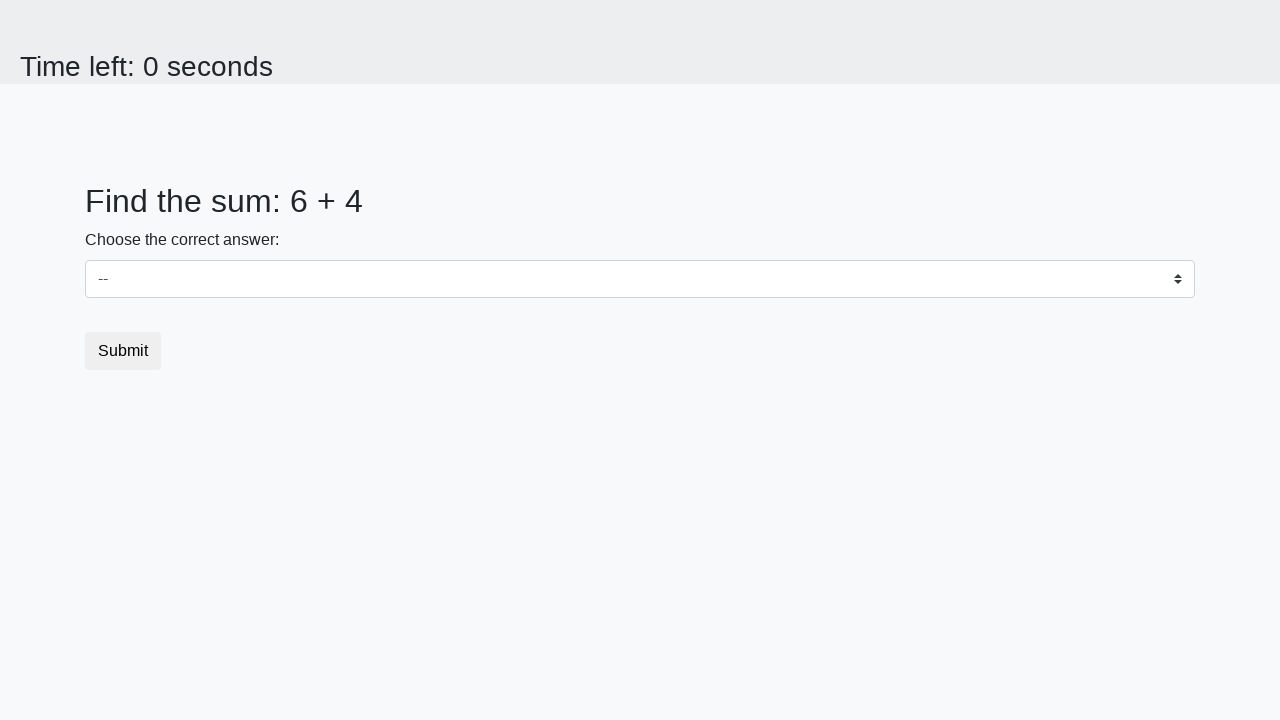

Retrieved first number from #num1 element
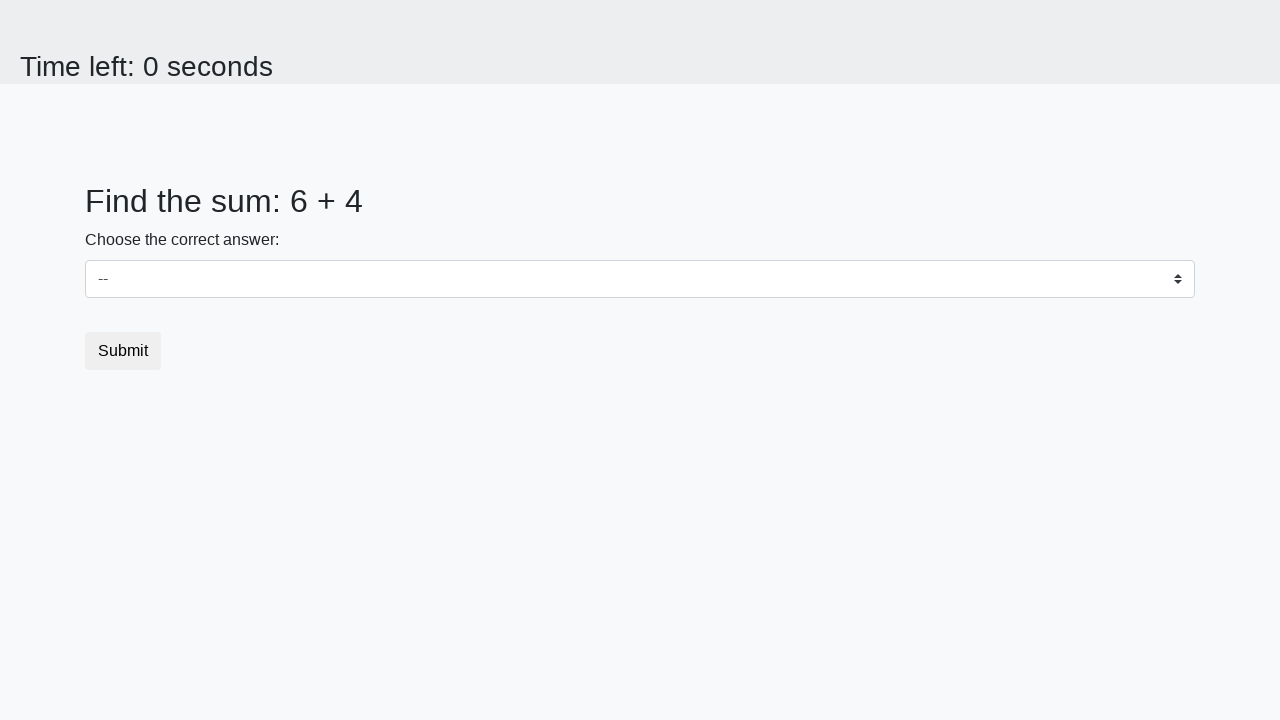

Retrieved second number from #num2 element
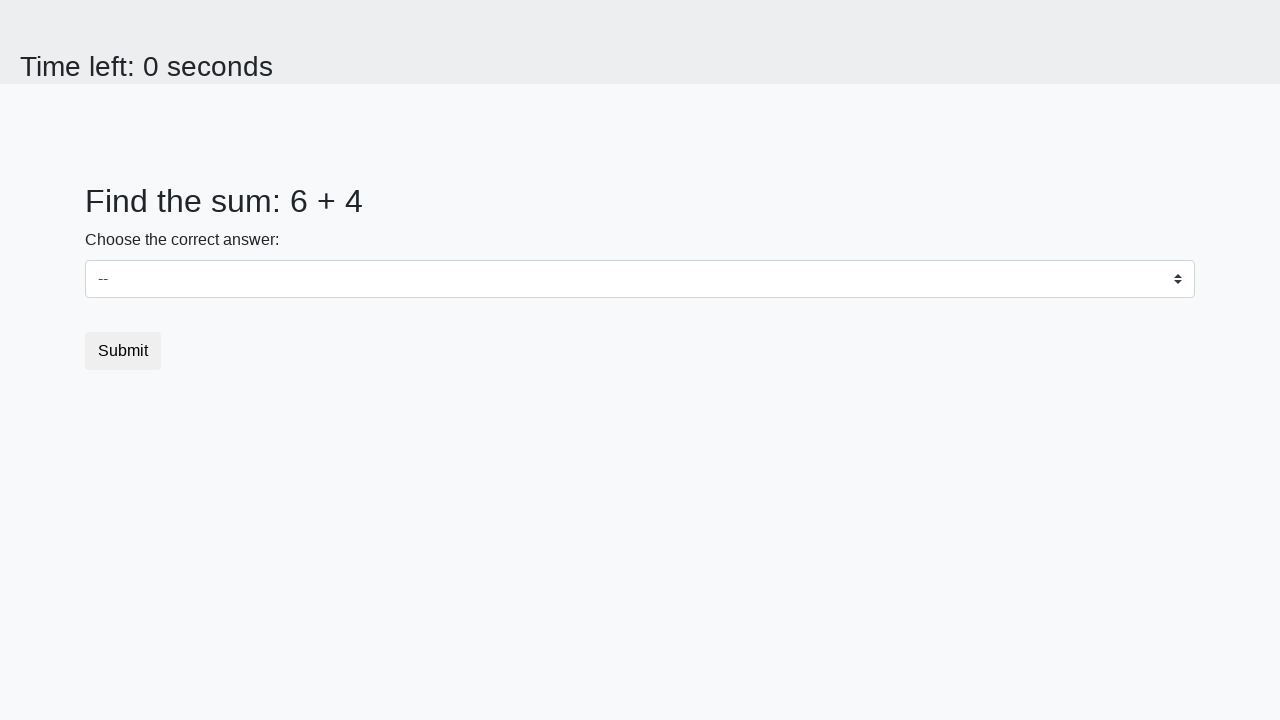

Calculated sum of 6 + 4 = 10
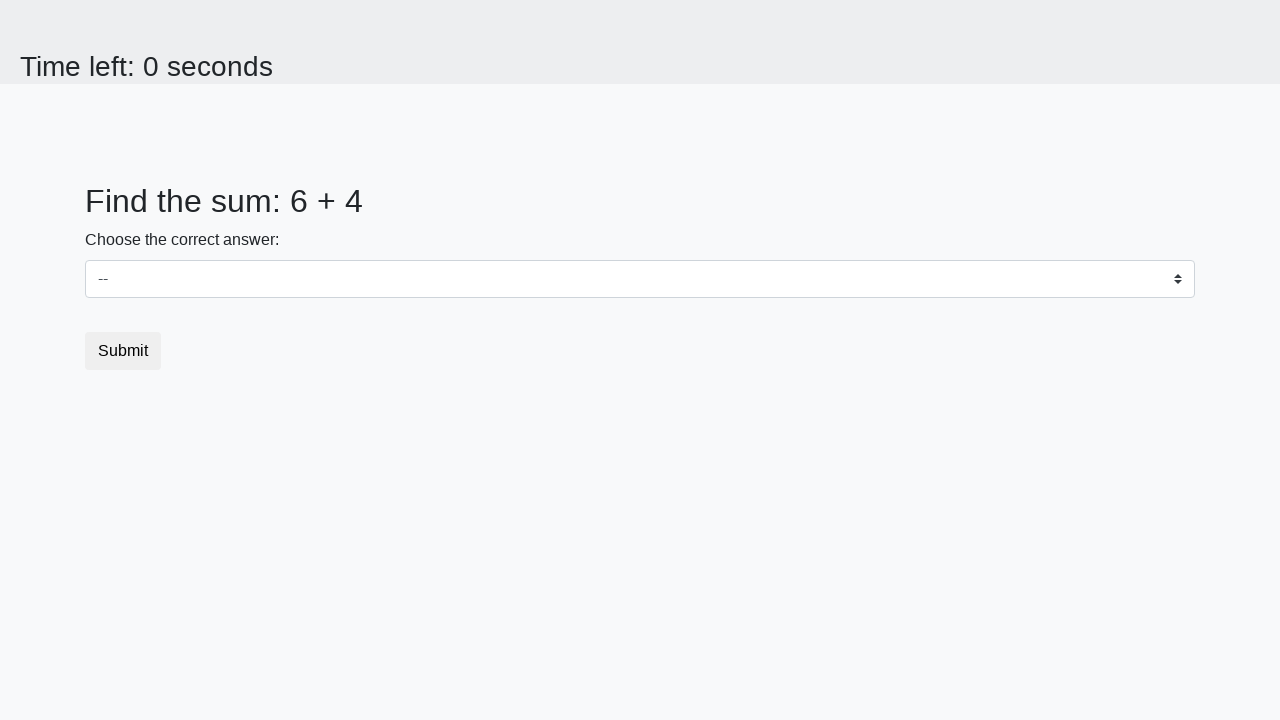

Selected sum value '10' from dropdown menu on #dropdown
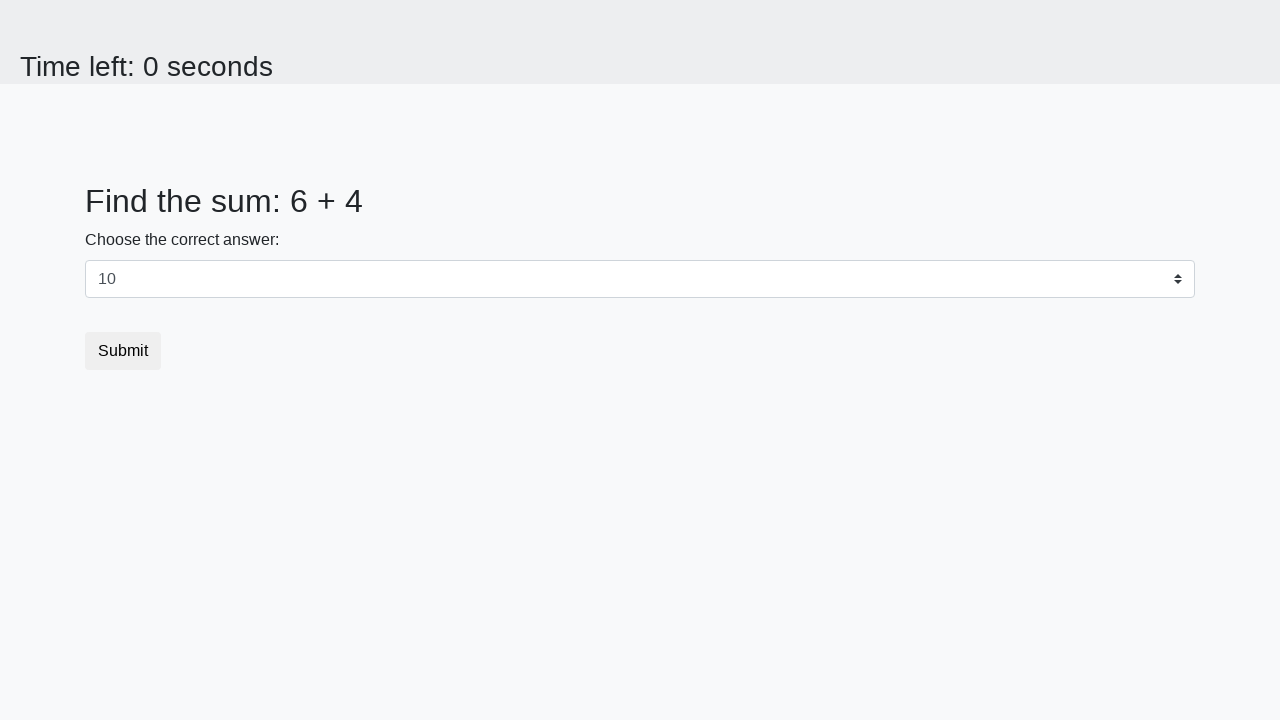

Clicked submit button to complete the test at (123, 351) on button[type='submit']
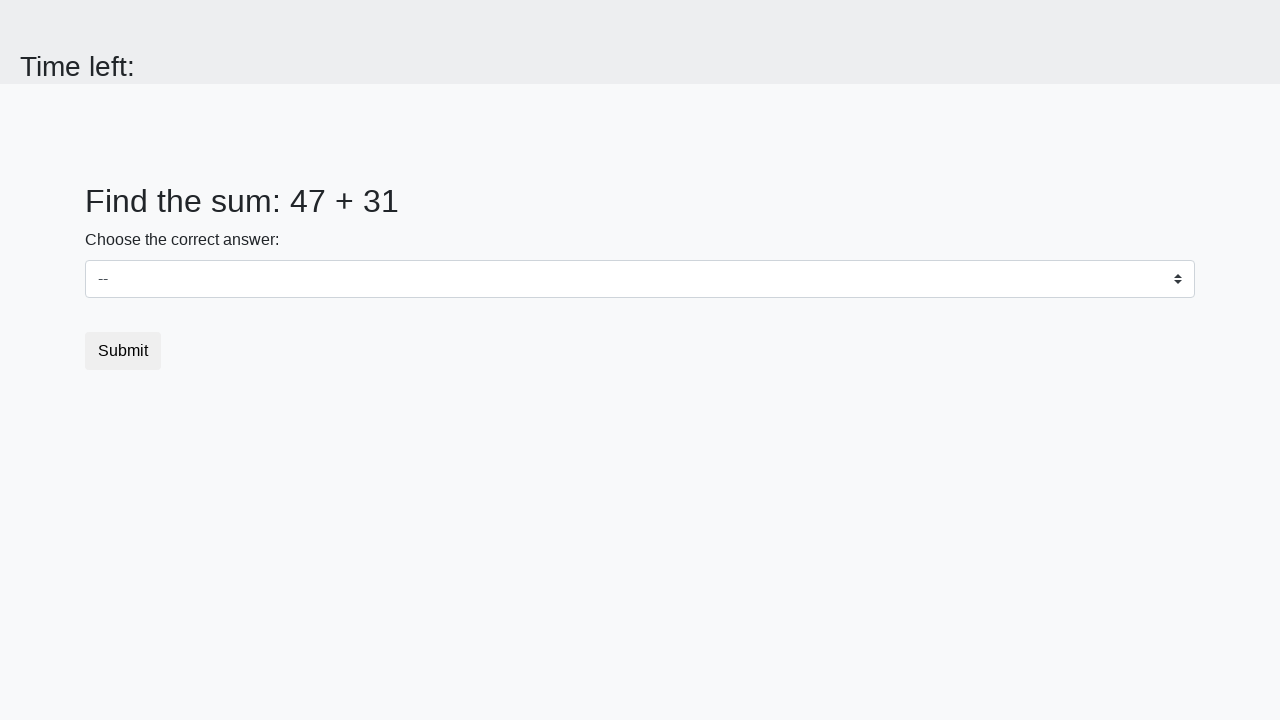

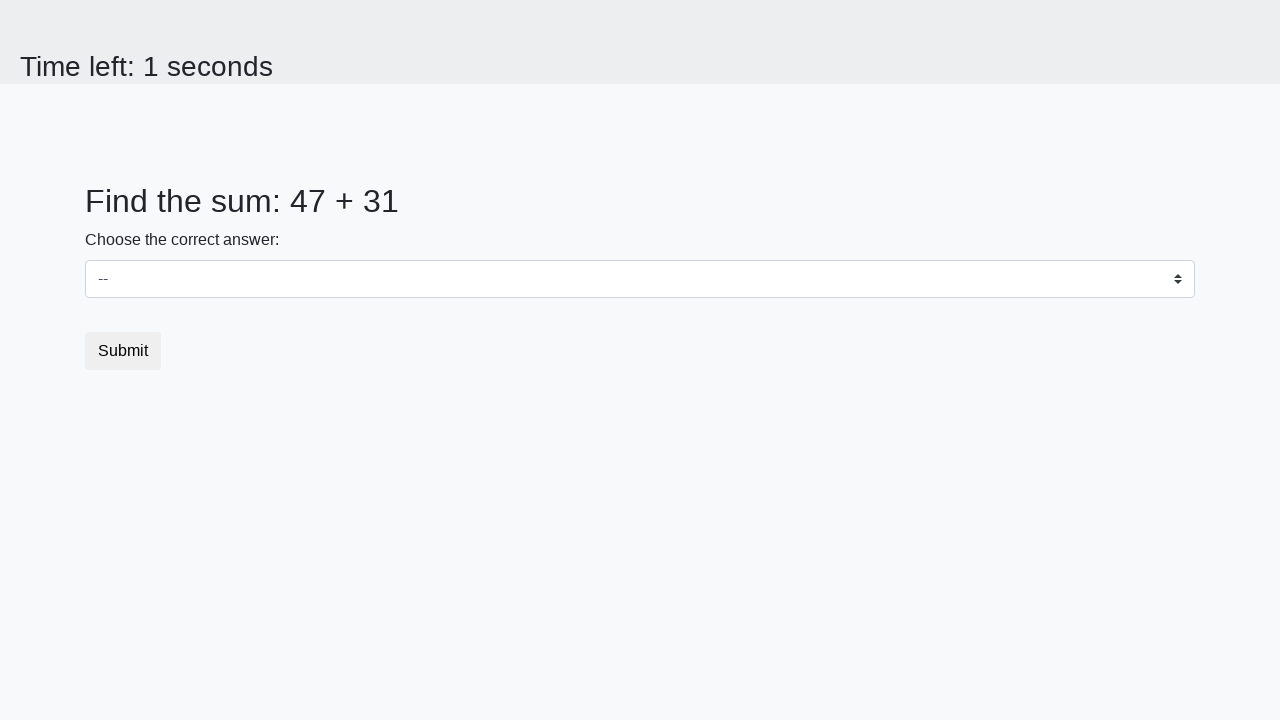